Tests dropdown/select element functionality by selecting an option from a static dropdown menu using visible text selection.

Starting URL: https://the-internet.herokuapp.com/dropdown

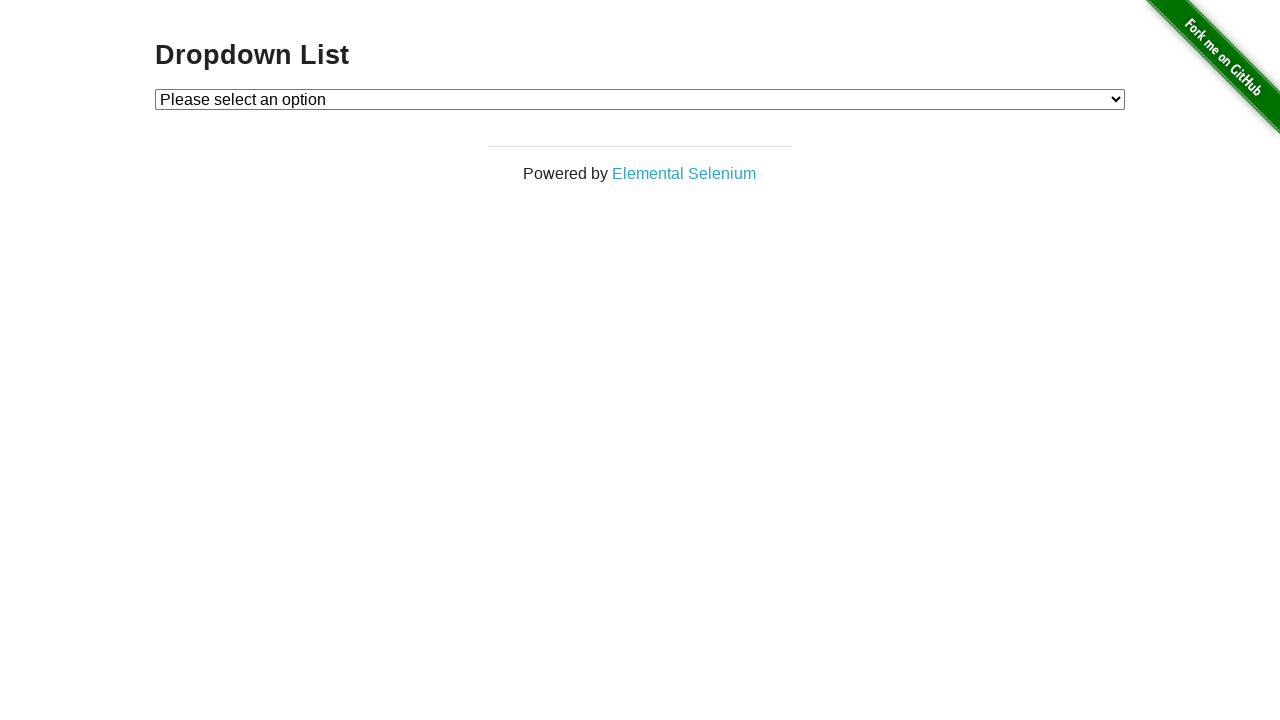

Dropdown element is visible and ready
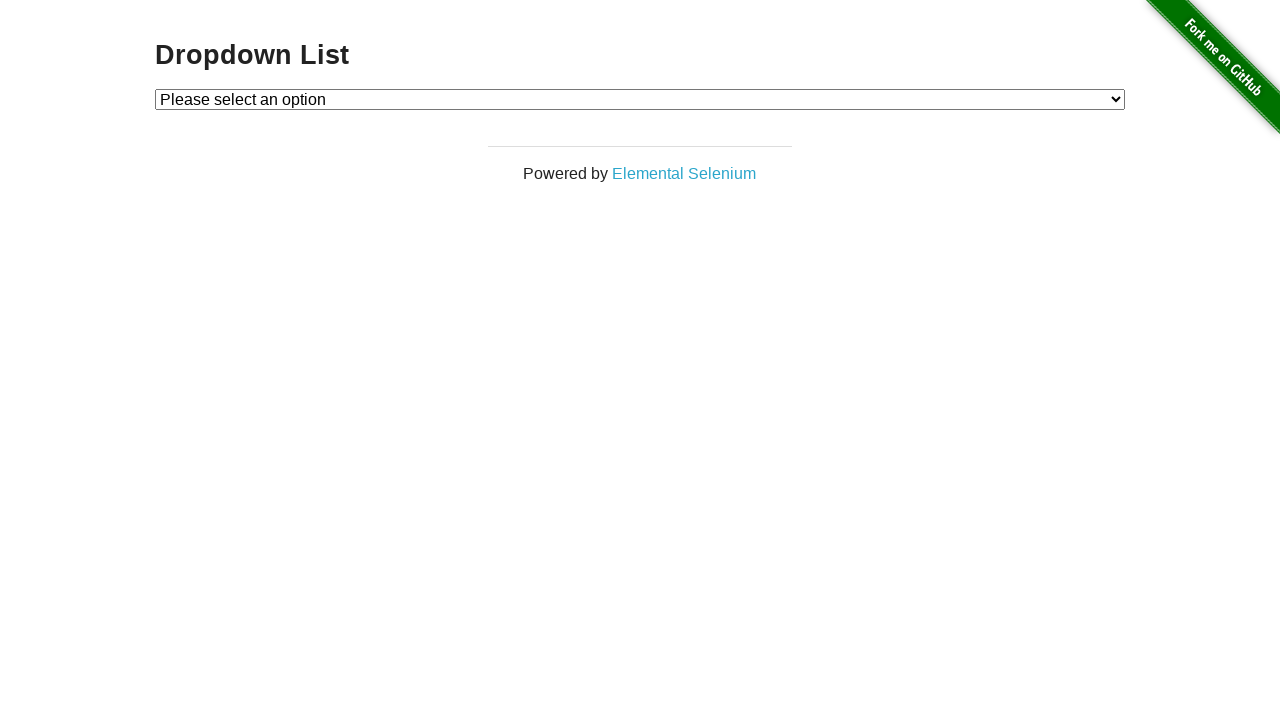

Selected 'Option 2' from the dropdown menu on #dropdown
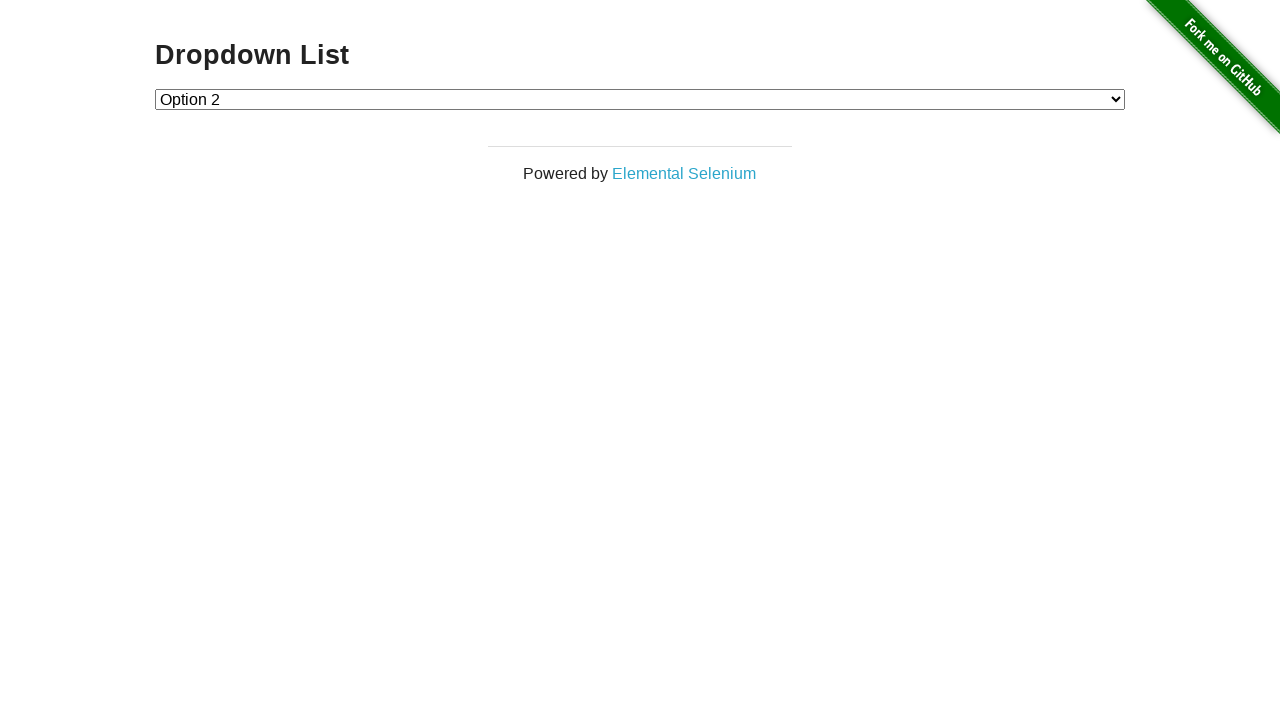

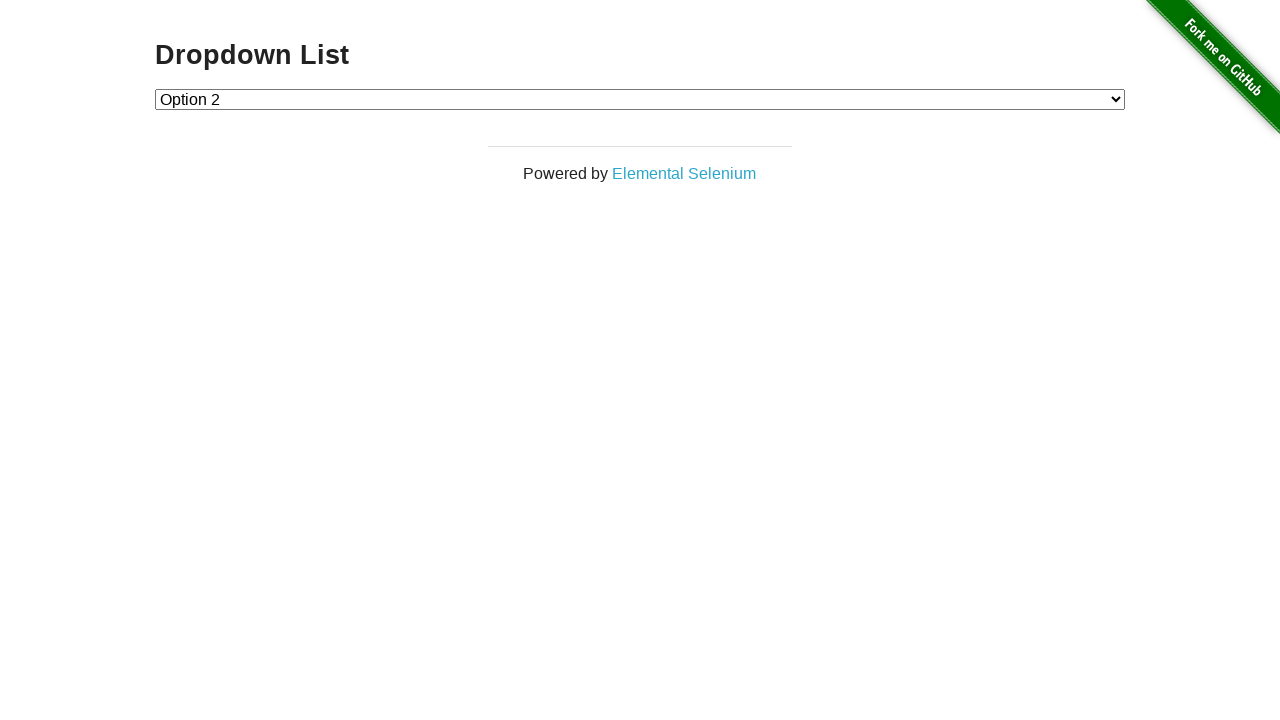